Tests explicit wait functionality by waiting for a price element to display "$100", then clicking a book button, calculating a mathematical answer based on a displayed value, filling in the result, and submitting the form.

Starting URL: http://suninjuly.github.io/explicit_wait2.html

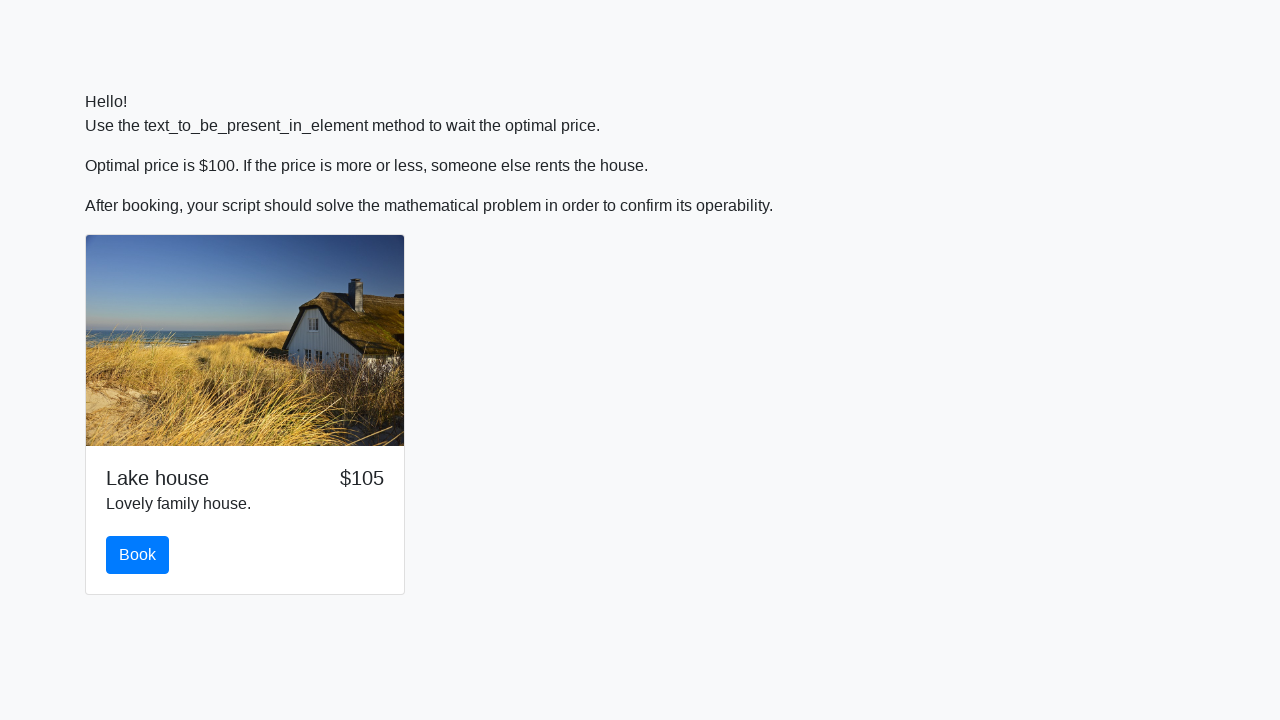

Waited for price element to display '$100'
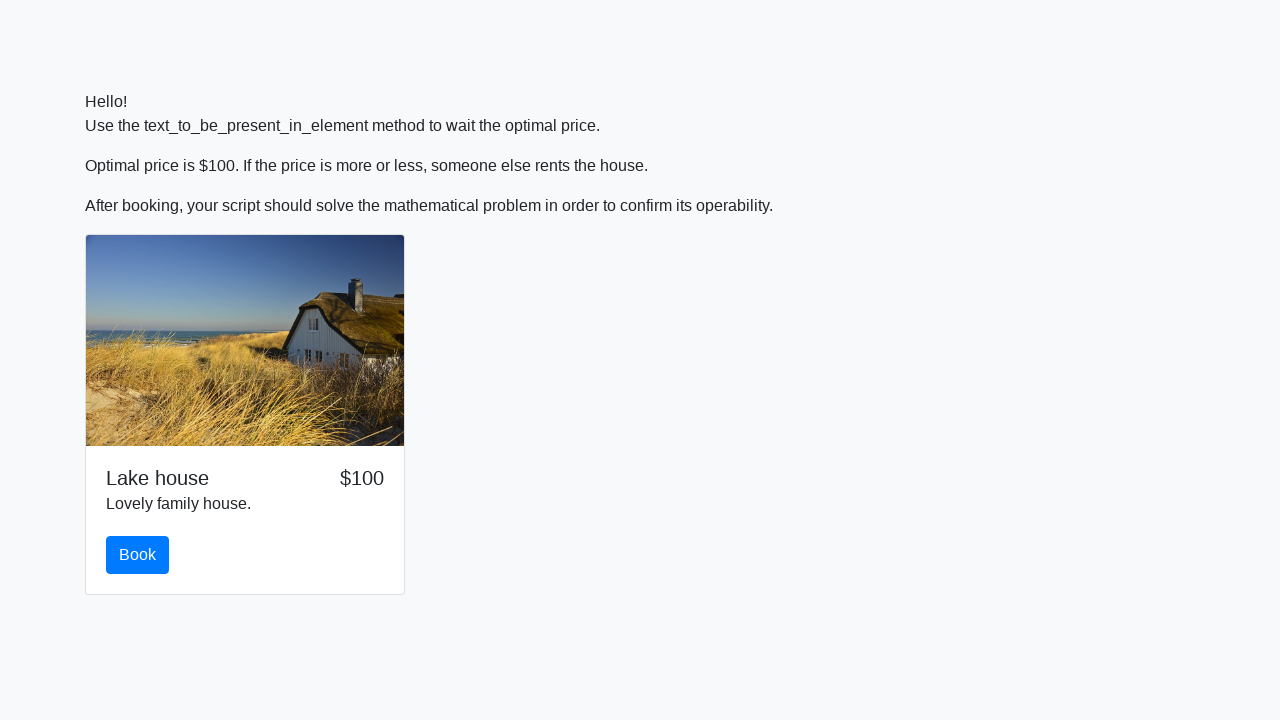

Clicked the book button at (138, 555) on #book
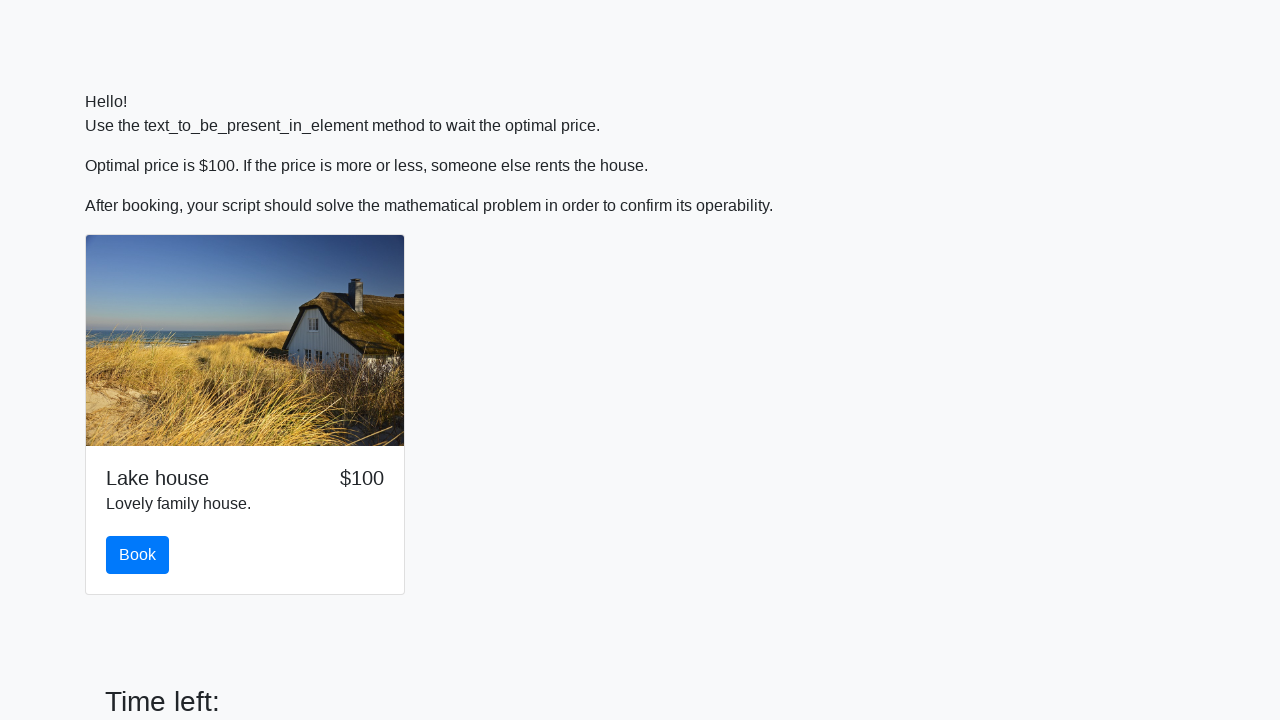

Retrieved input value: 391
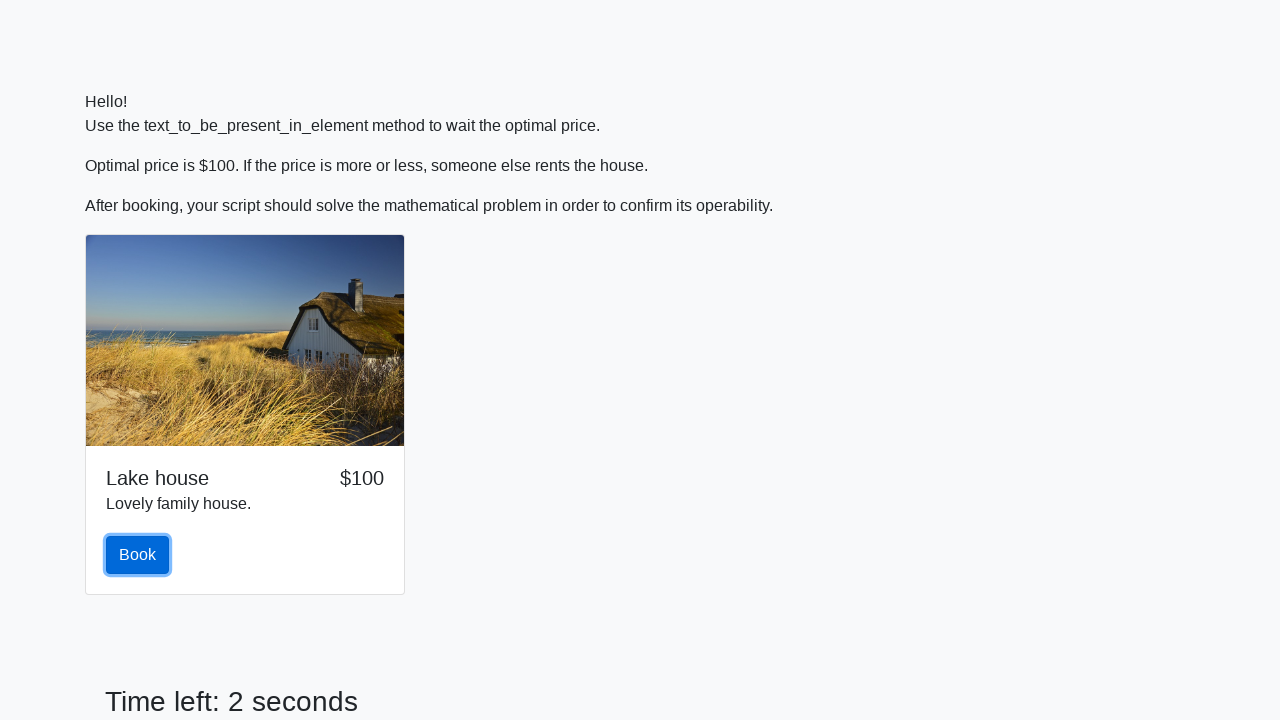

Calculated mathematical answer: 2.4766554121370454
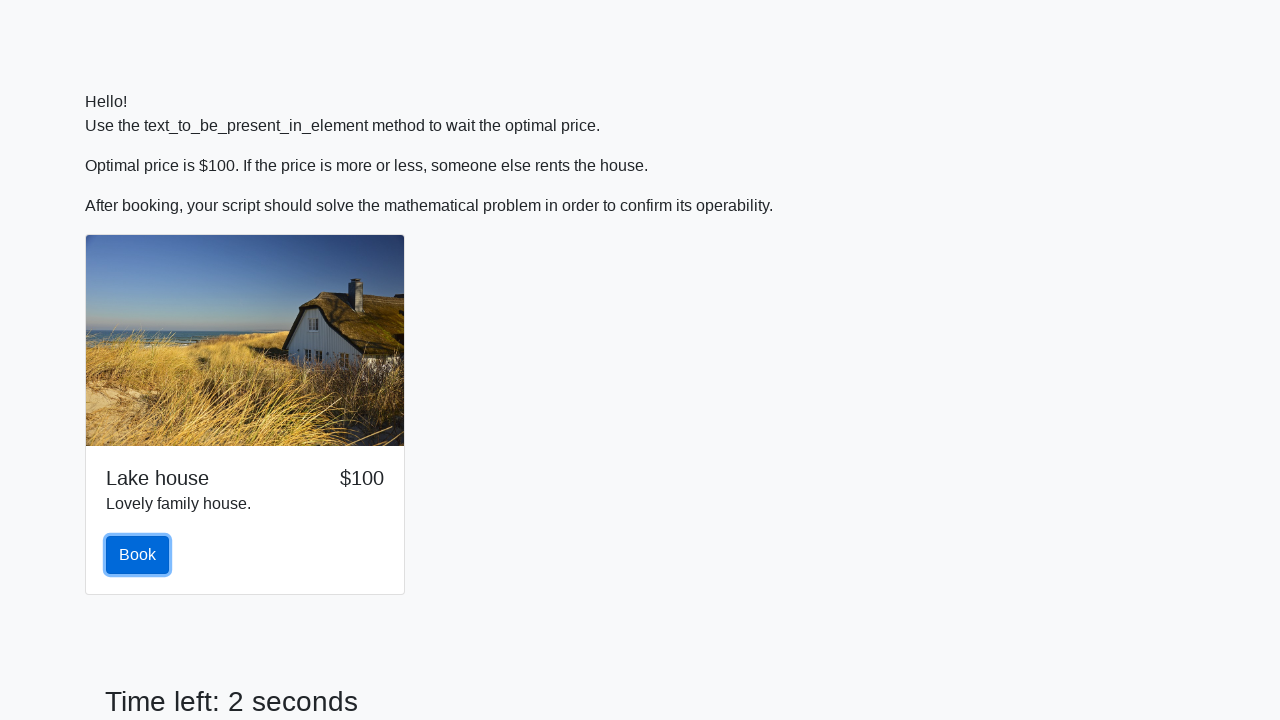

Filled form with calculated answer: 2.4766554121370454 on .form-control
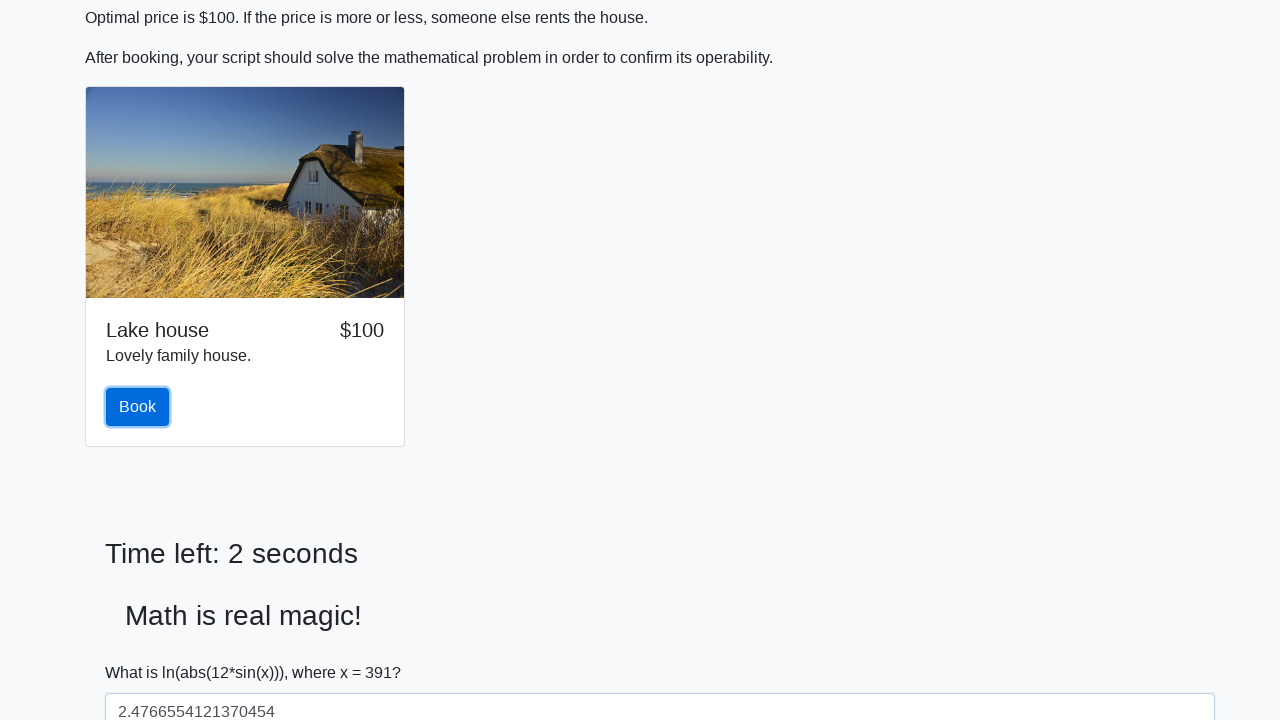

Clicked the solve/submit button at (143, 651) on #solve
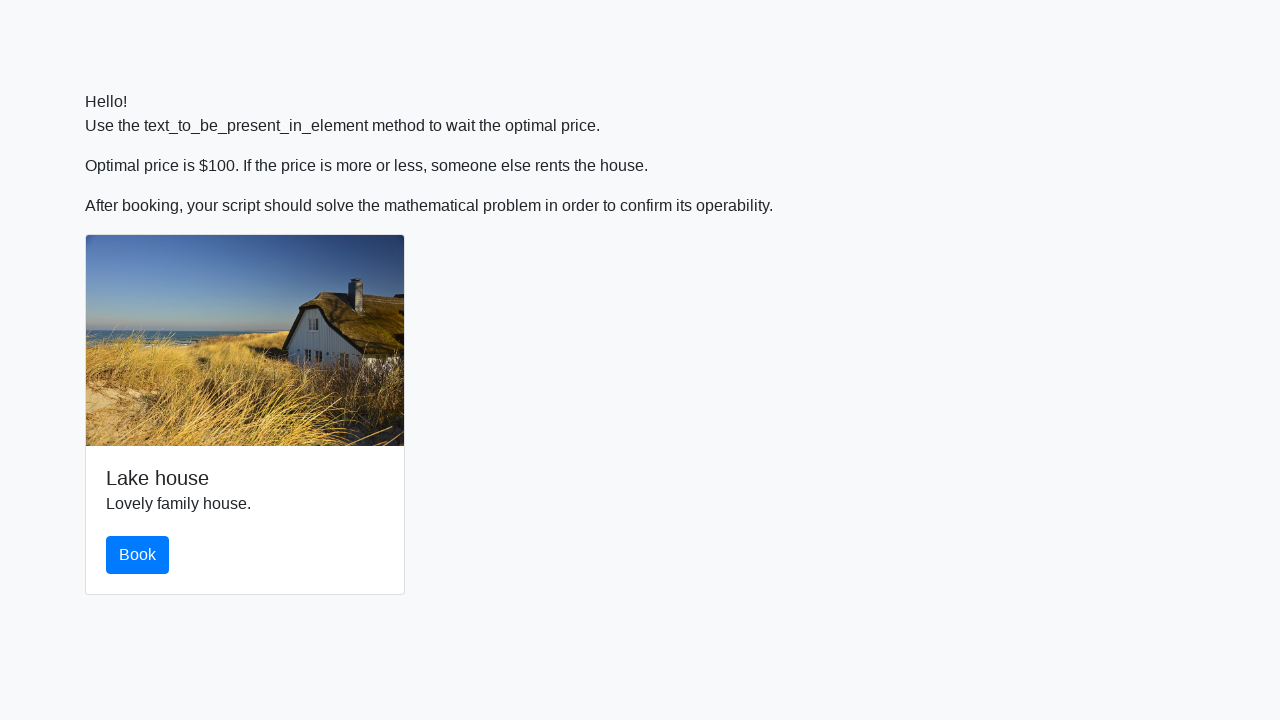

Set up dialog handler to accept alerts
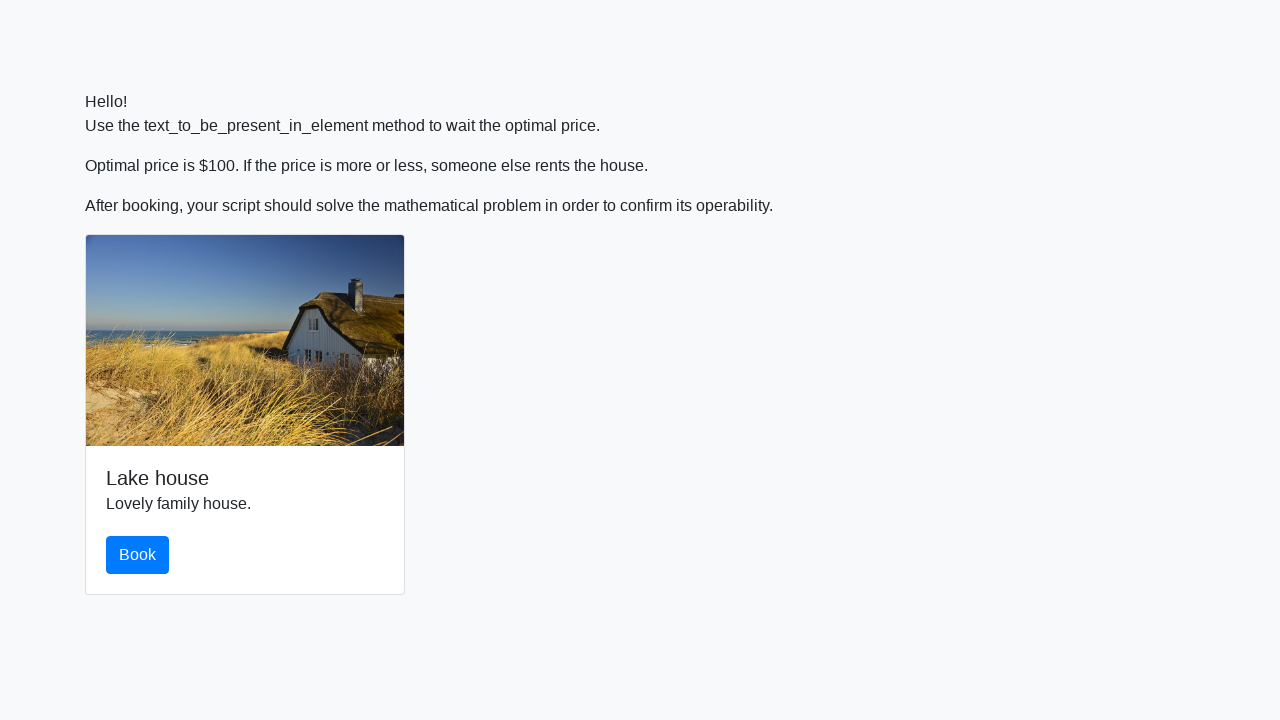

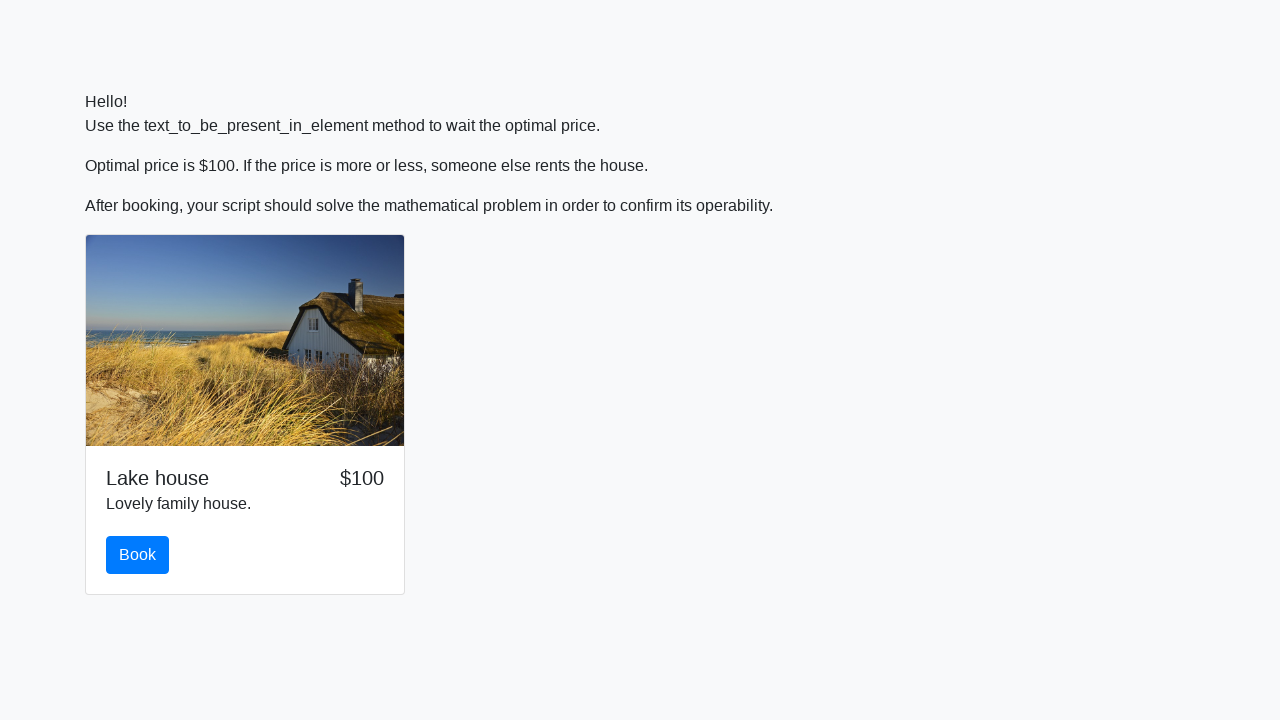